Tests radio button functionality by clicking on 'facil' and 'medio' radio buttons and verifying that only one can be selected at a time

Starting URL: https://igorsmasc.github.io/praticando_selects_radio_checkbox/

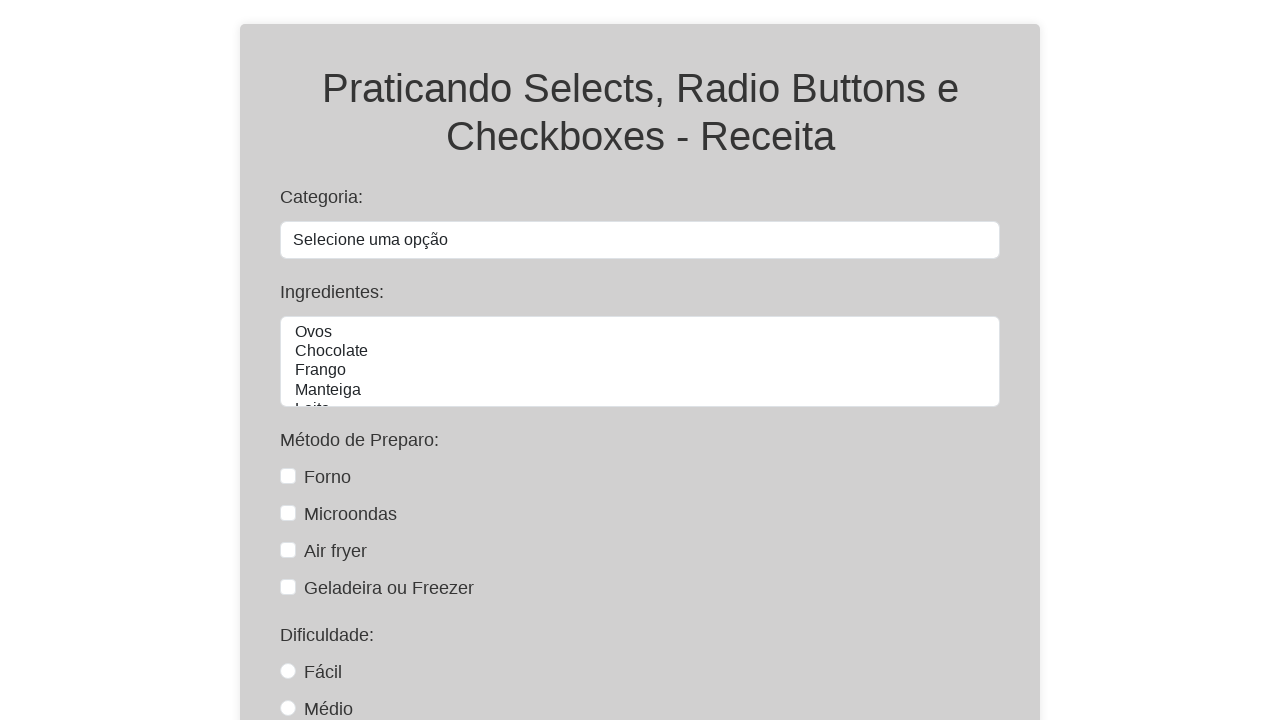

Navigated to radio button test page
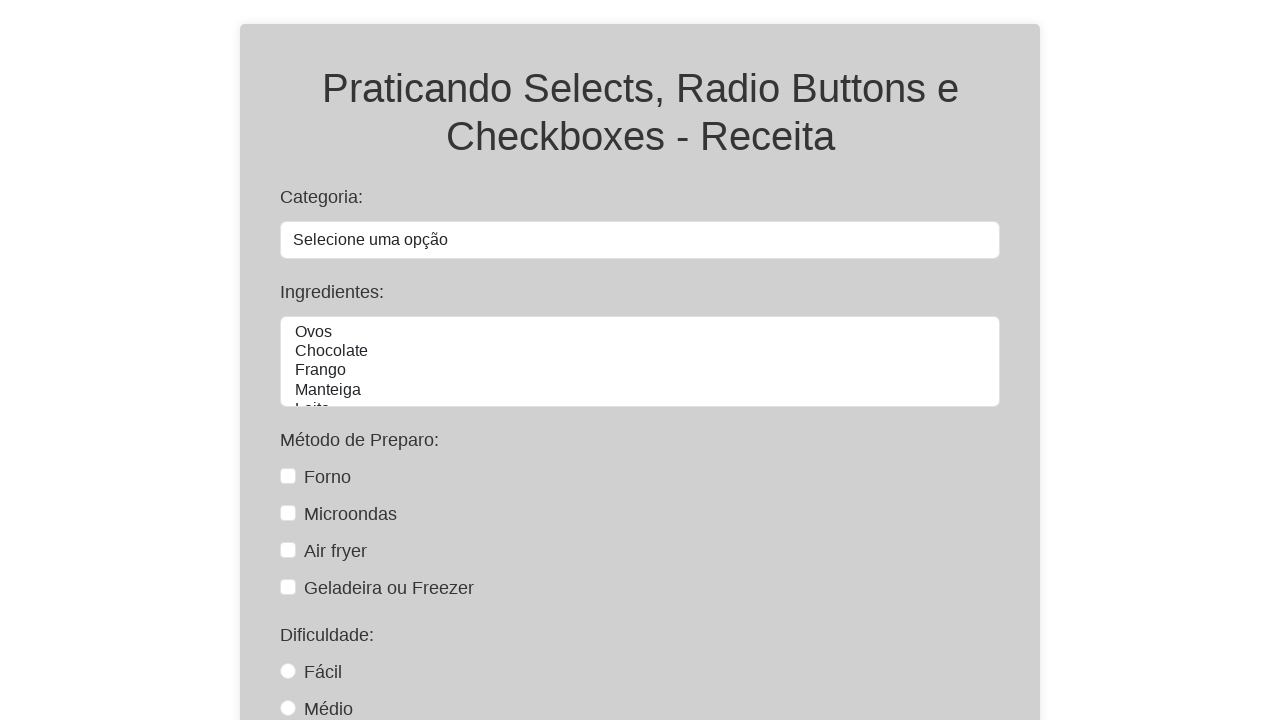

Clicked on 'facil' radio button at (288, 671) on #facil
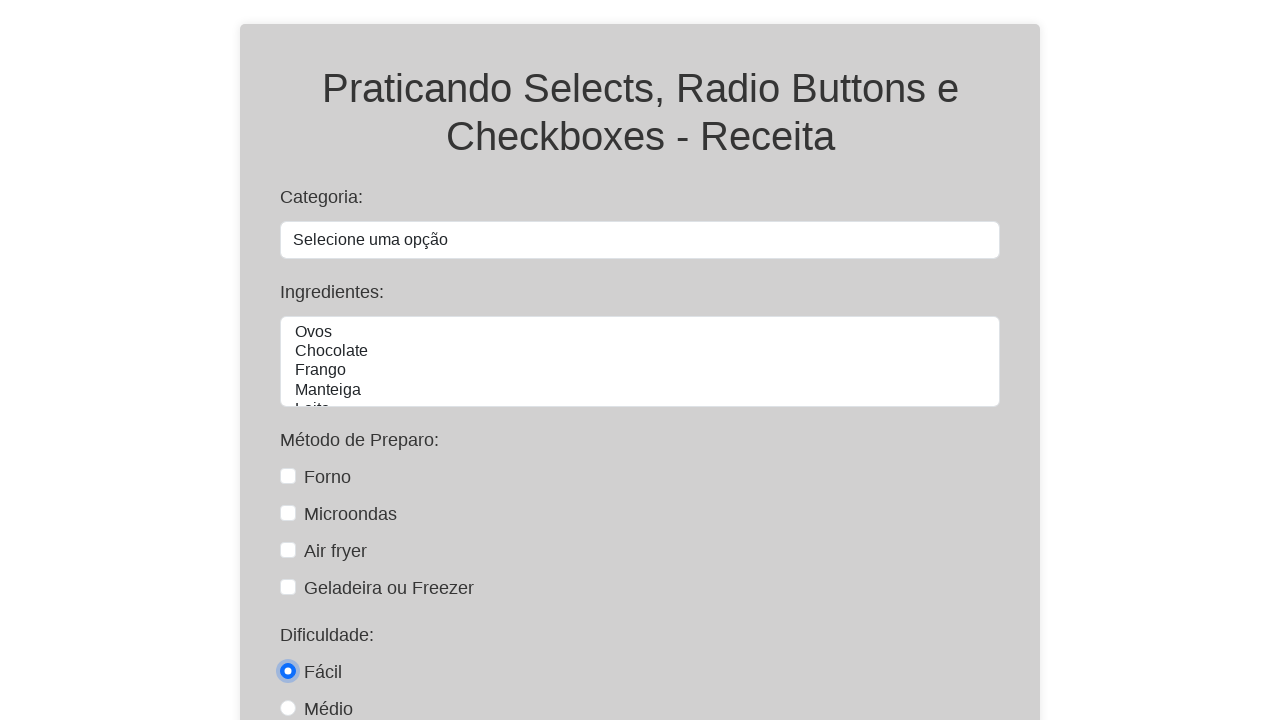

Clicked on 'medio' radio button at (288, 708) on #medio
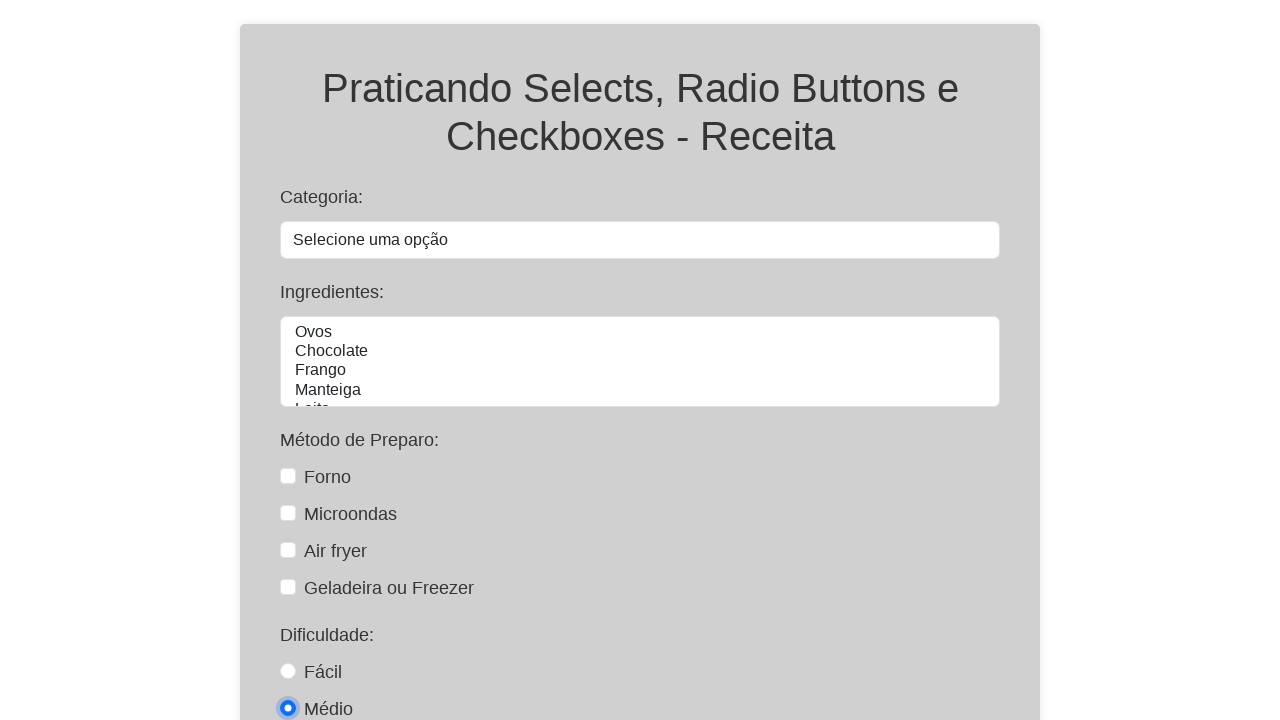

Clicked on 'facil' radio button again at (288, 671) on #facil
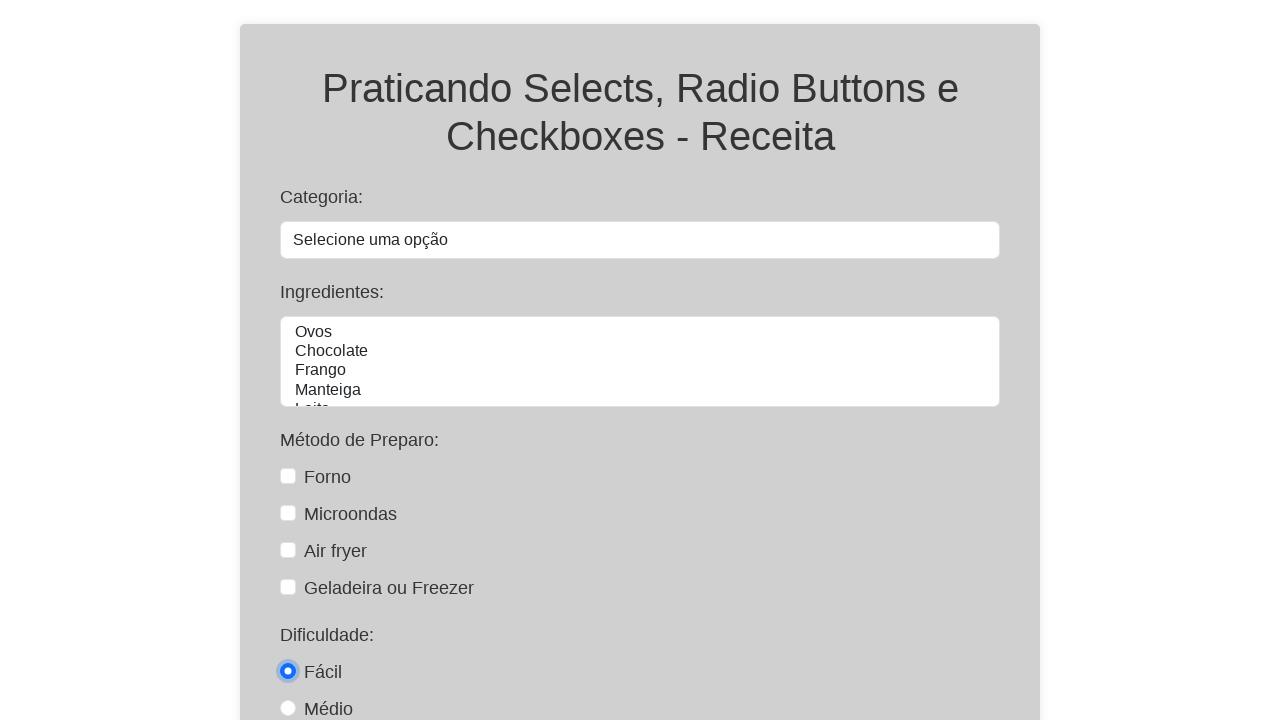

Clicked on 'medio' radio button again (final selection) at (288, 708) on #medio
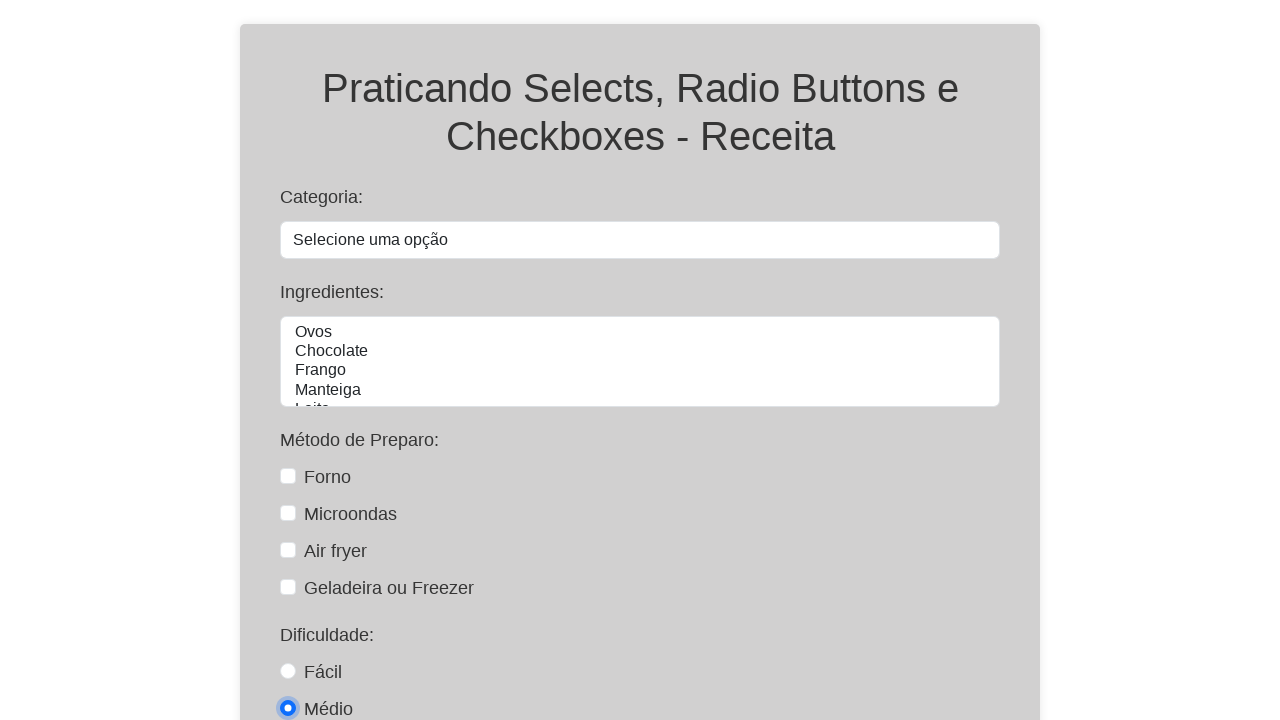

Verified that 'facil' radio button is not checked
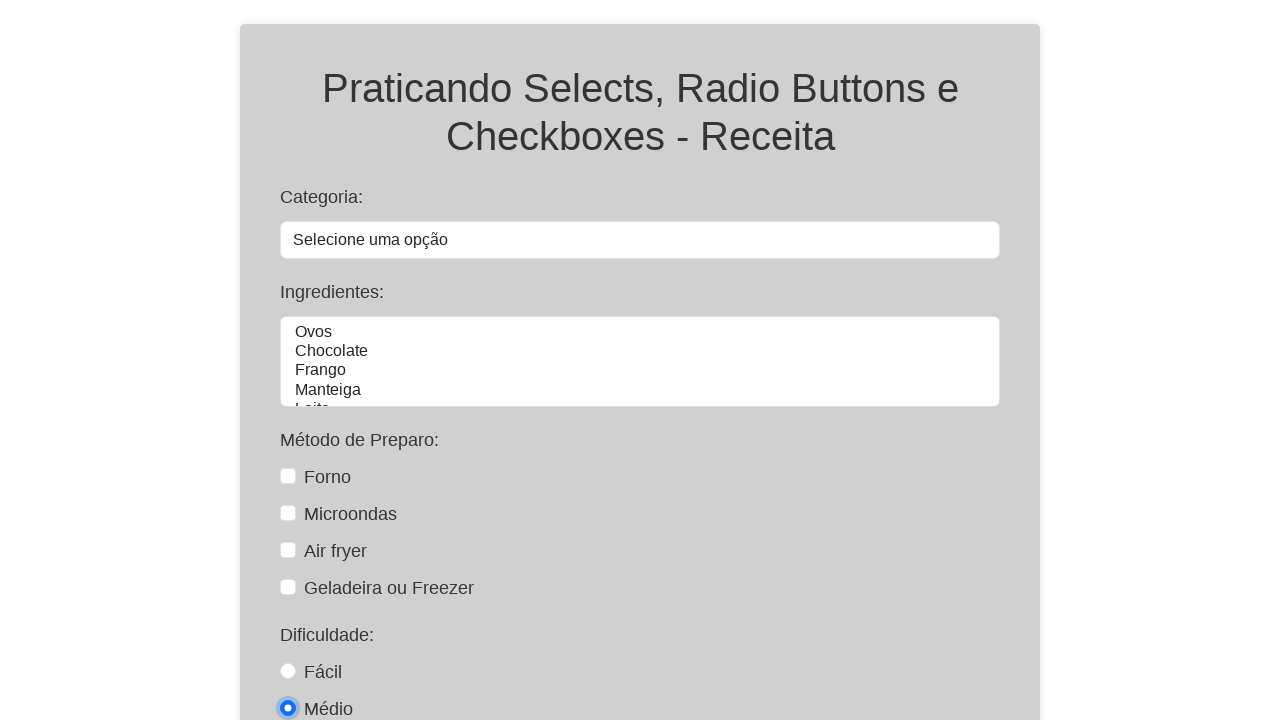

Verified that 'medio' radio button is checked
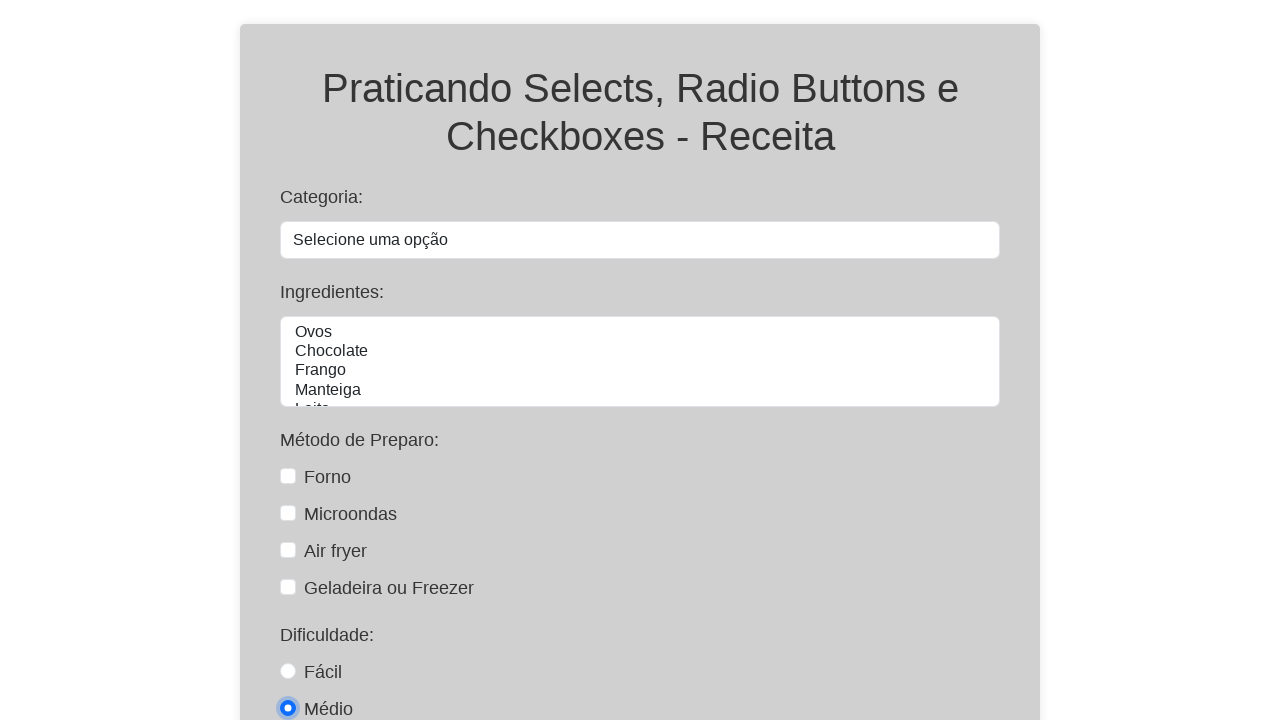

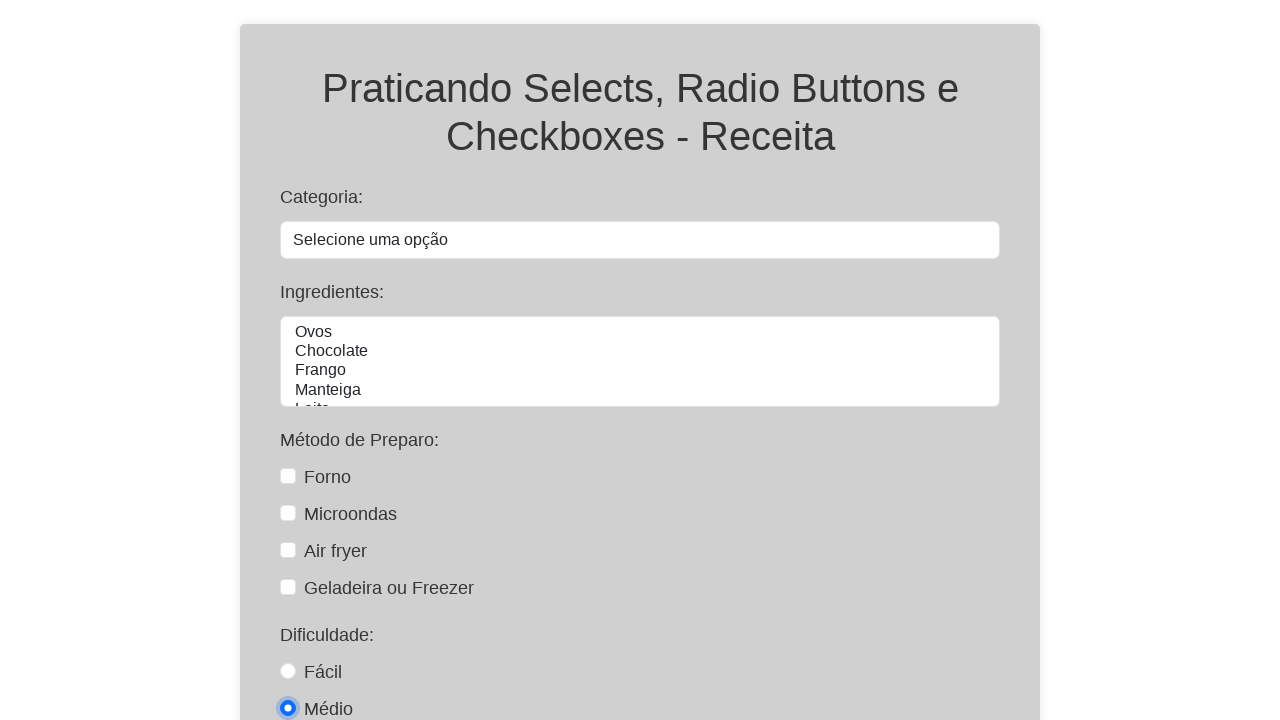